Tests that other controls (toggle checkbox and label) are hidden when editing a todo item

Starting URL: https://demo.playwright.dev/todomvc

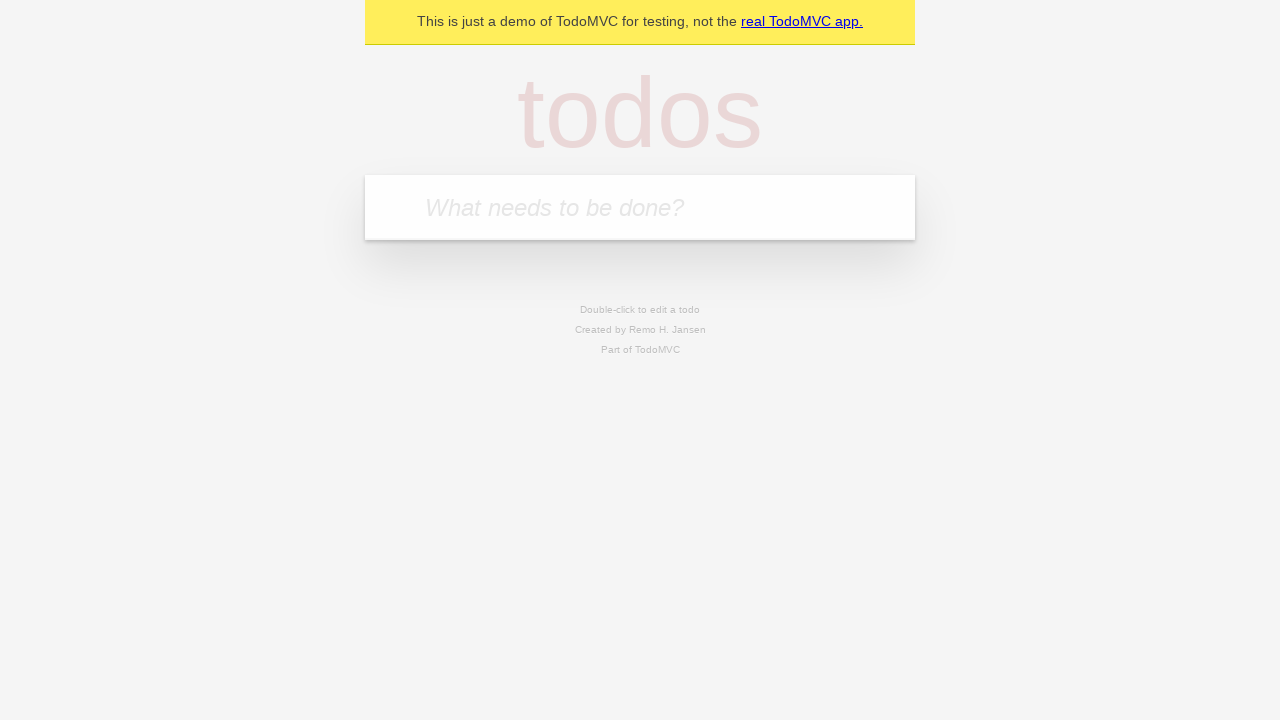

Filled first todo input with 'buy some cheese' on .new-todo
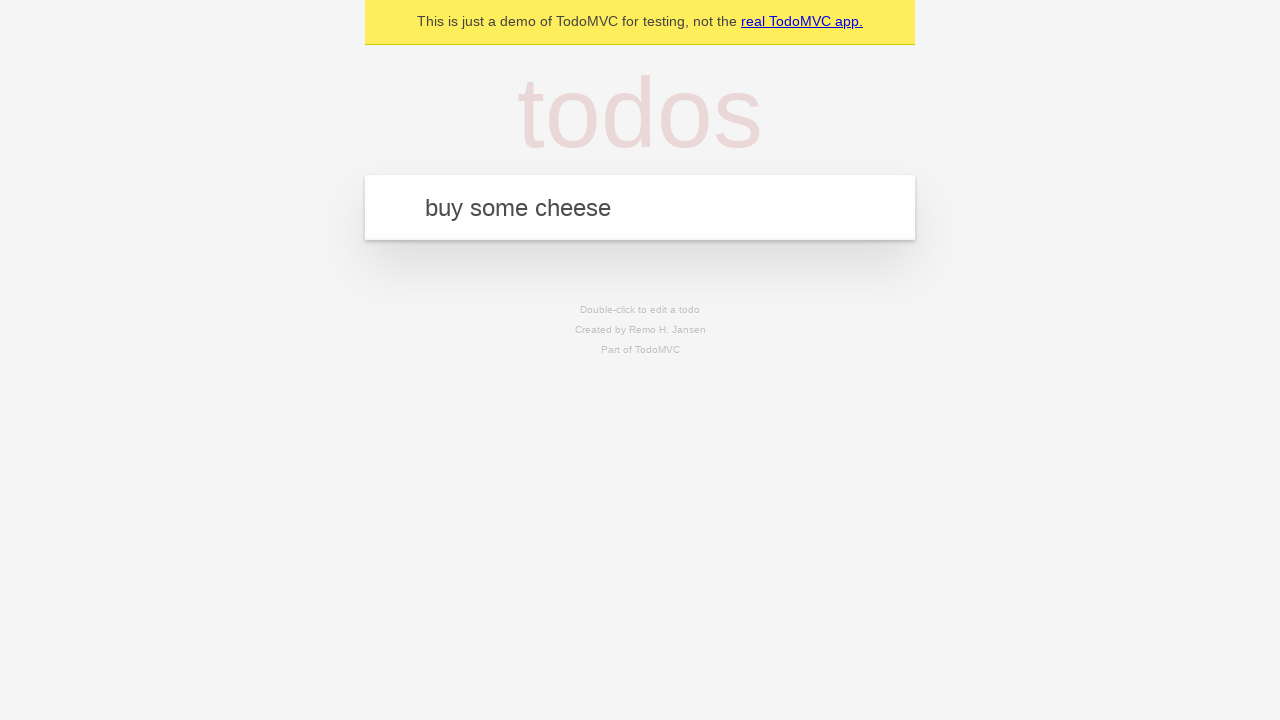

Pressed Enter to create first todo on .new-todo
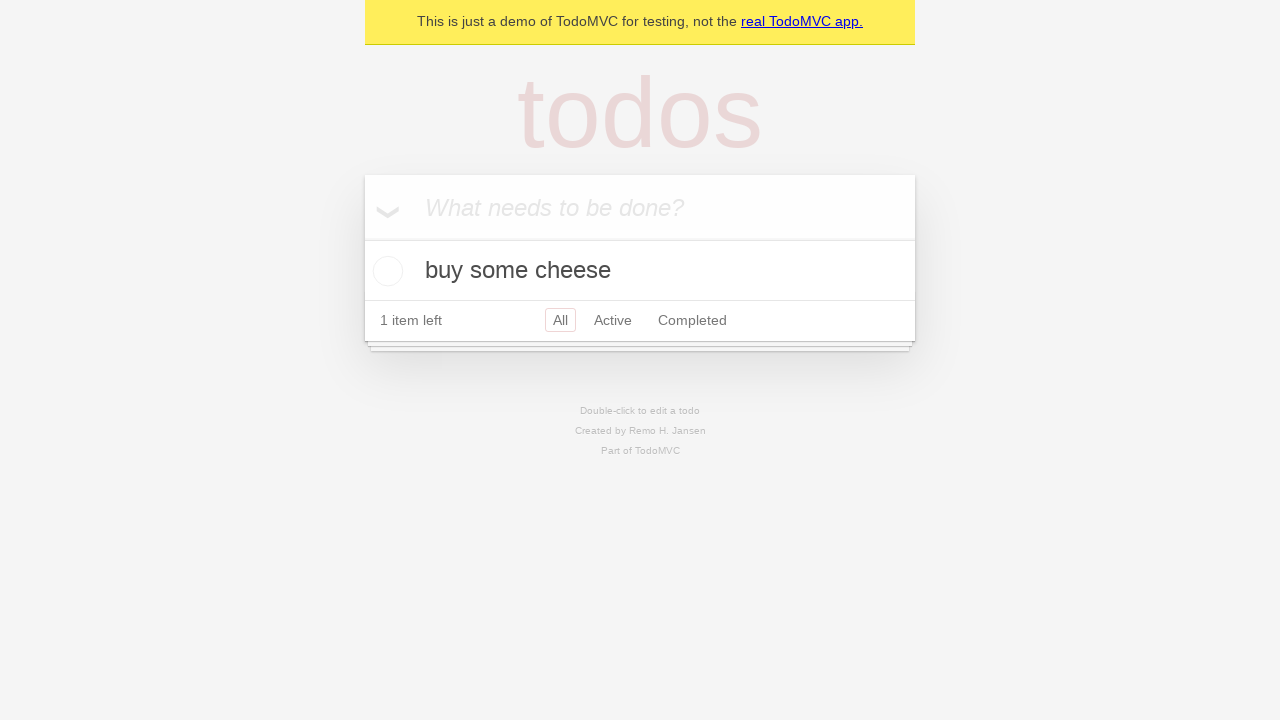

Filled second todo input with 'feed the cat' on .new-todo
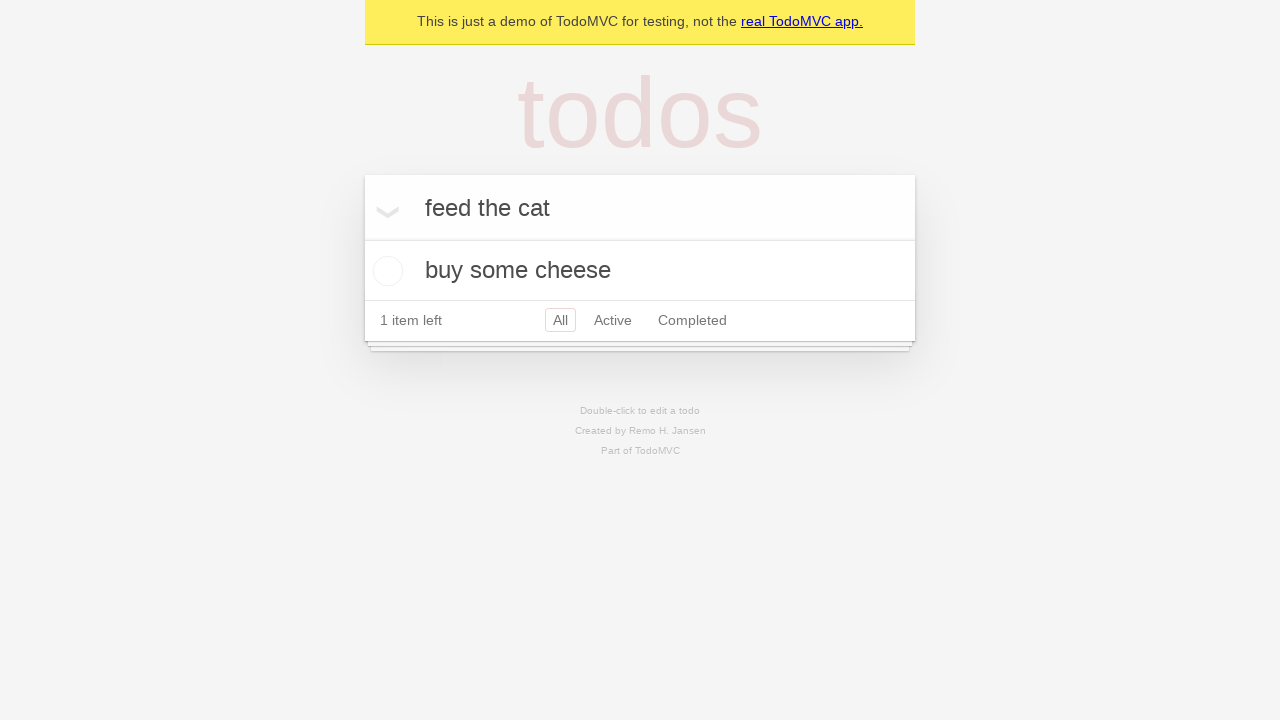

Pressed Enter to create second todo on .new-todo
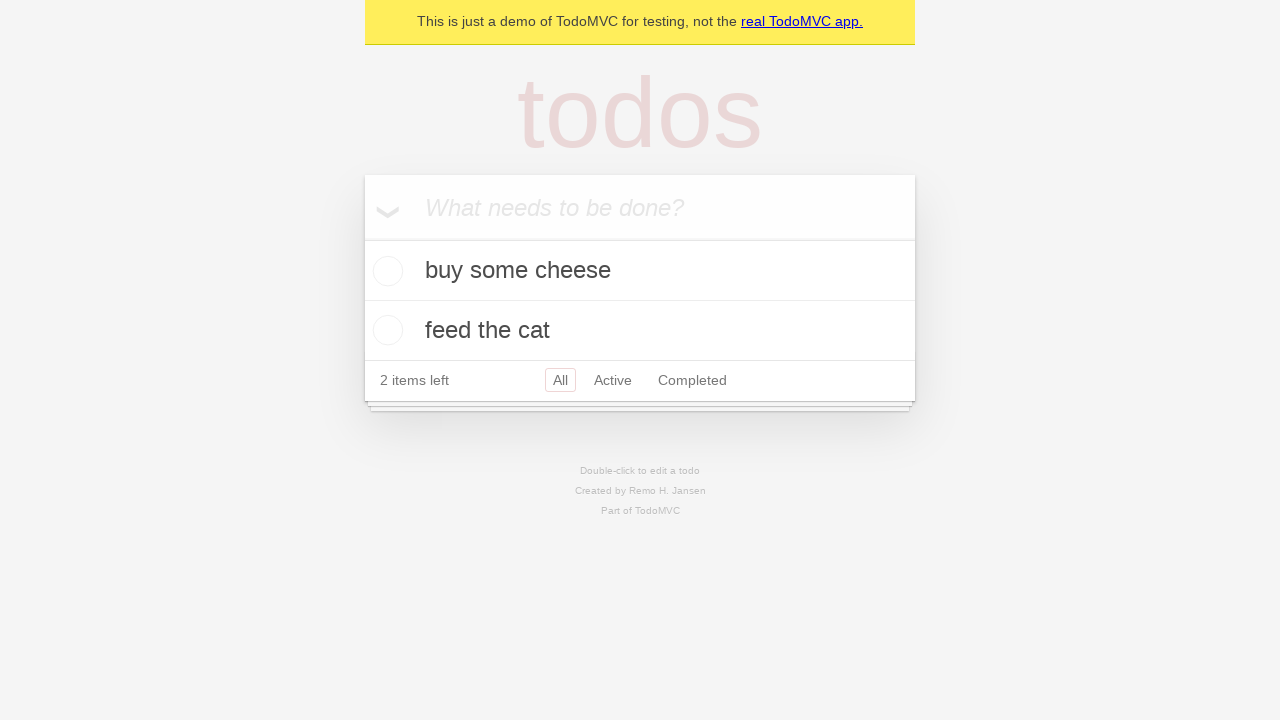

Filled third todo input with 'book a doctors appointment' on .new-todo
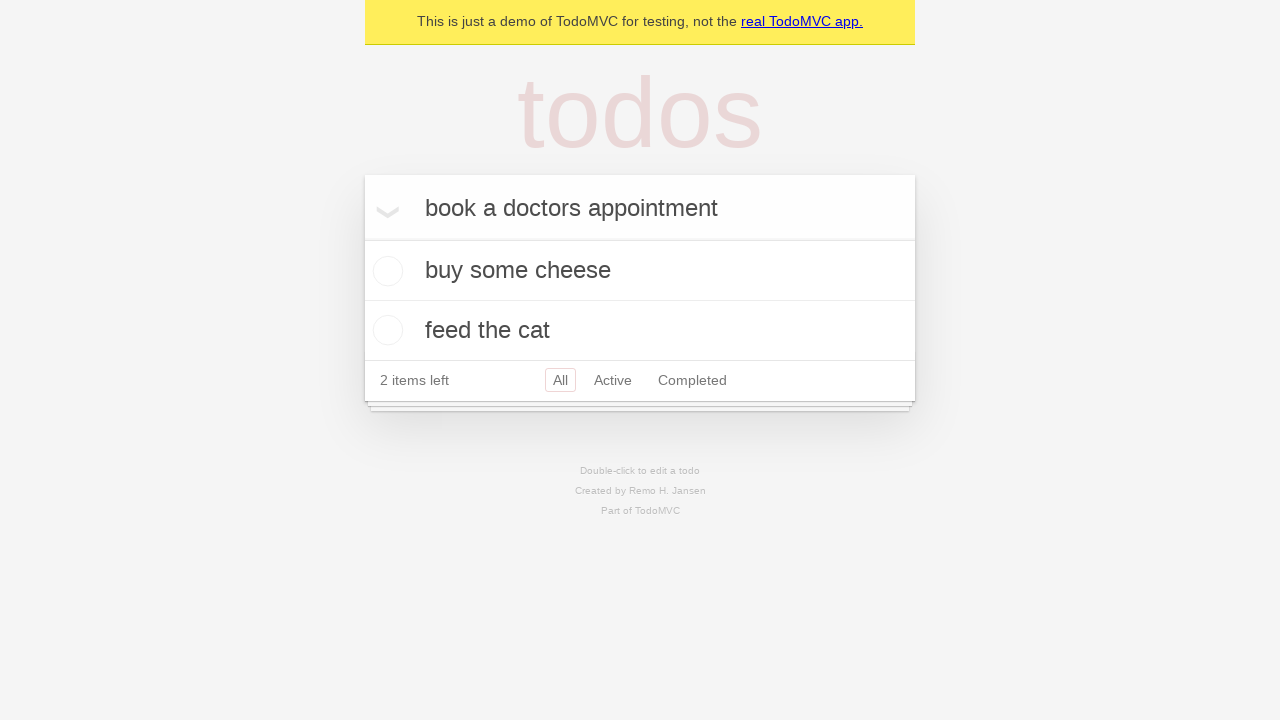

Pressed Enter to create third todo on .new-todo
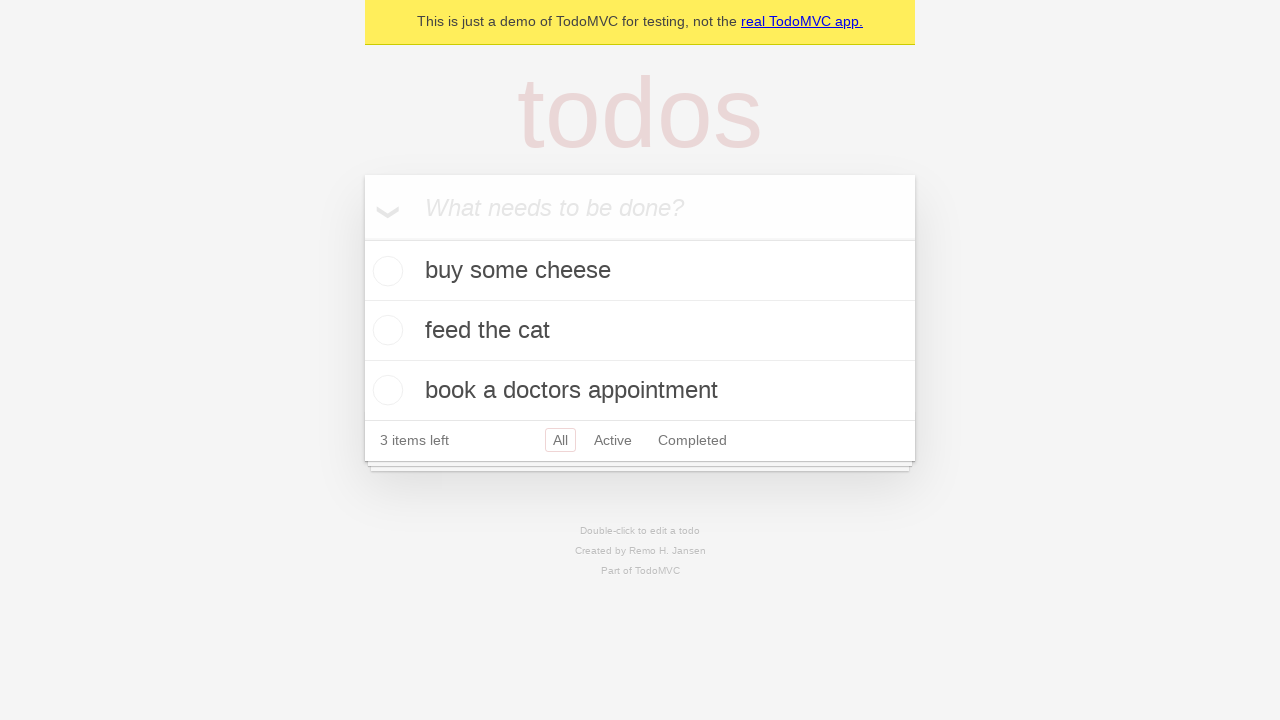

Located second todo item
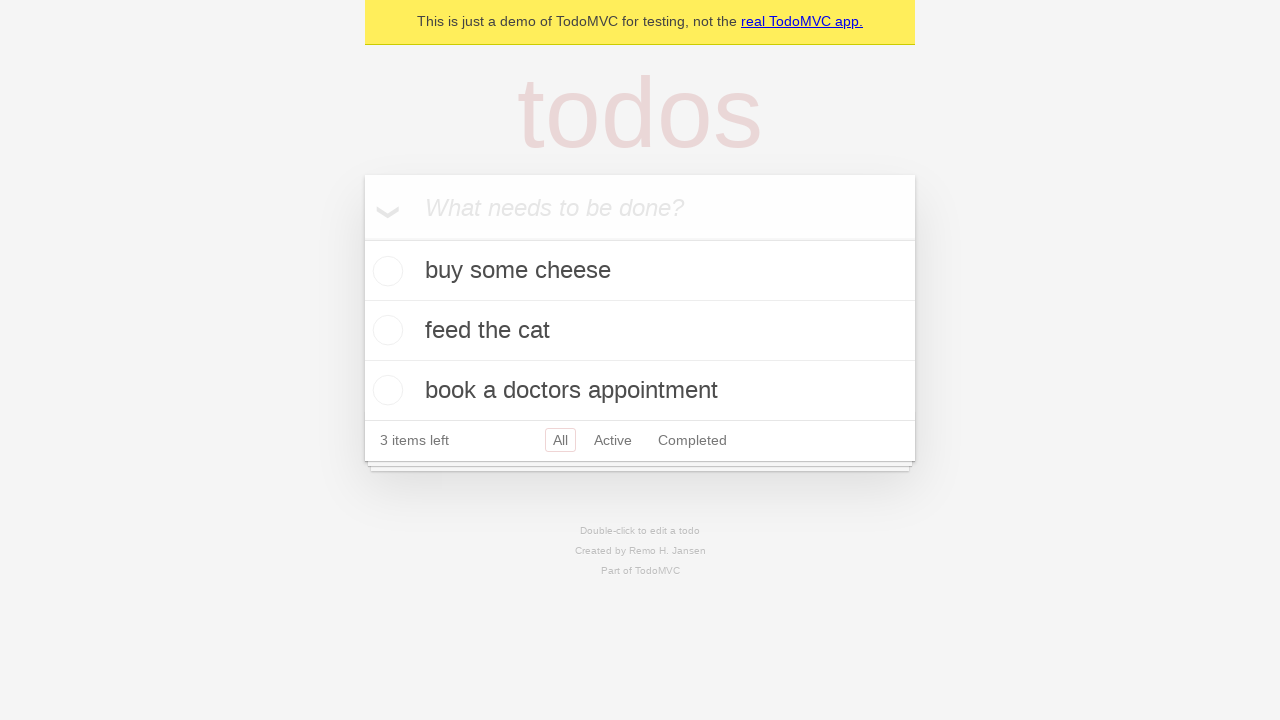

Double-clicked second todo item to enter edit mode at (640, 331) on .todo-list li >> nth=1
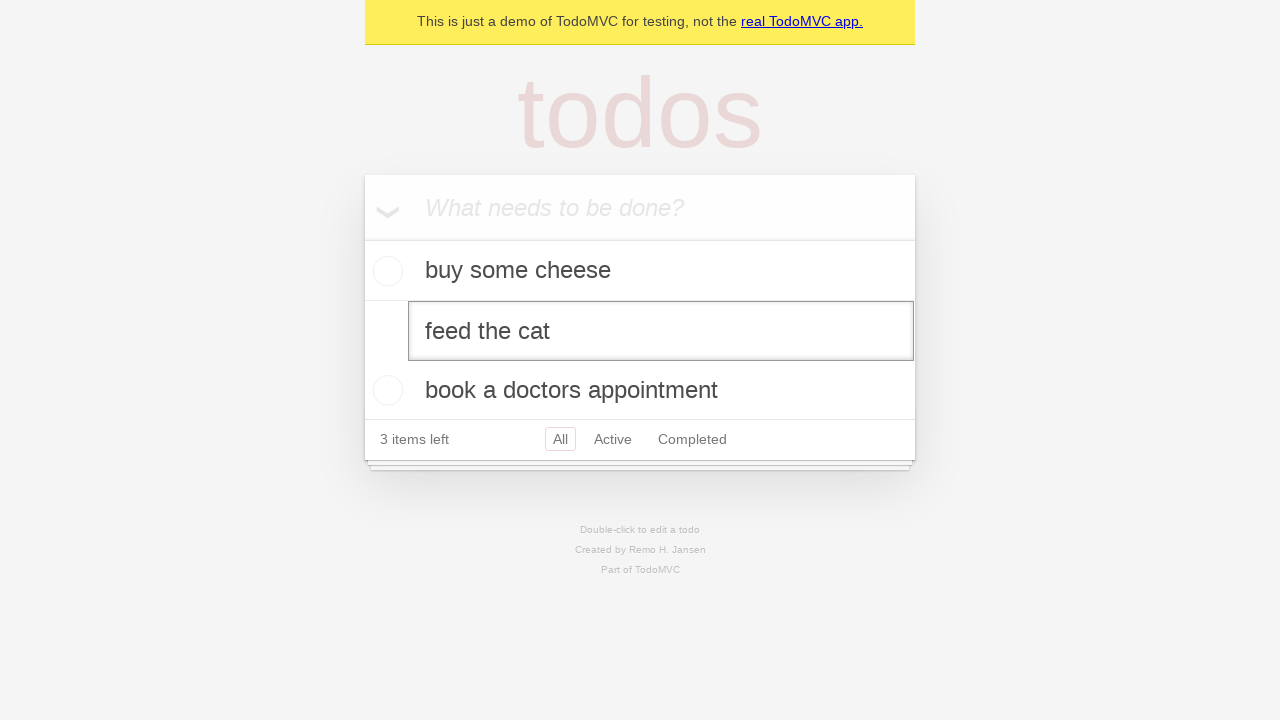

Verified edit input is visible and other controls are hidden
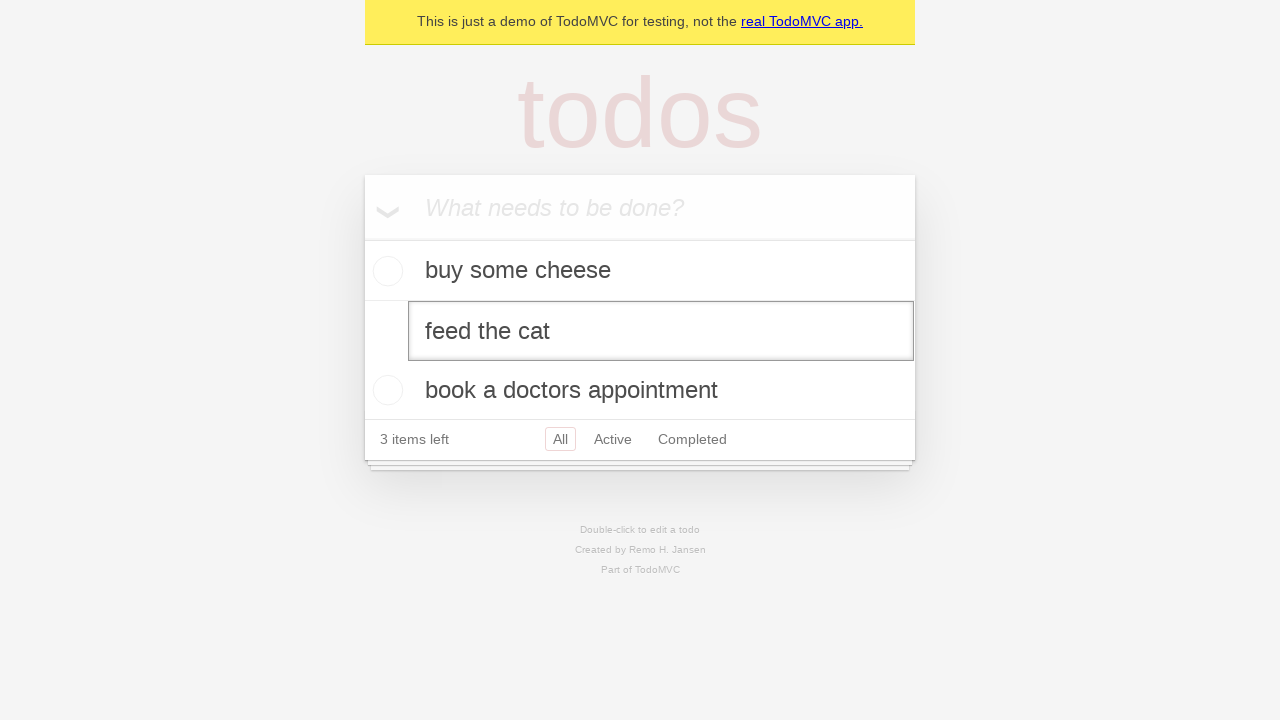

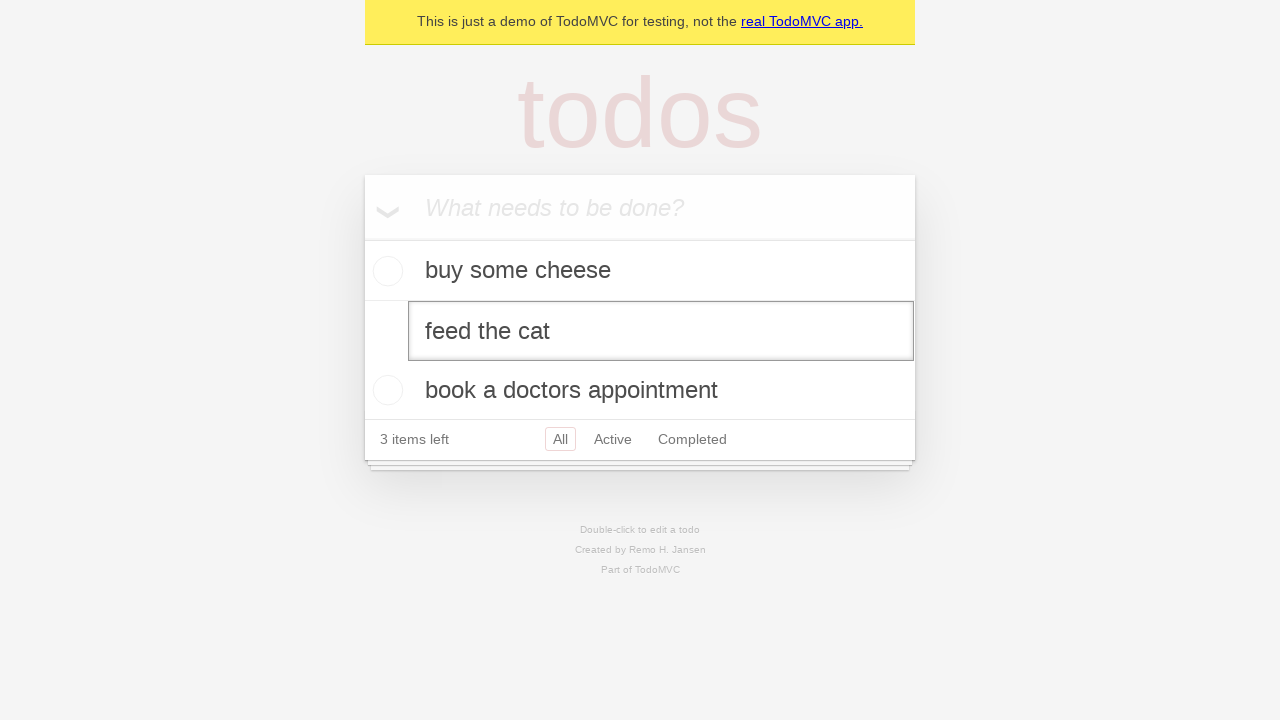